Tests drag and drop functionality by dragging an image element into a drop area using click-and-hold actions

Starting URL: https://demo.automationtesting.in/Static.html

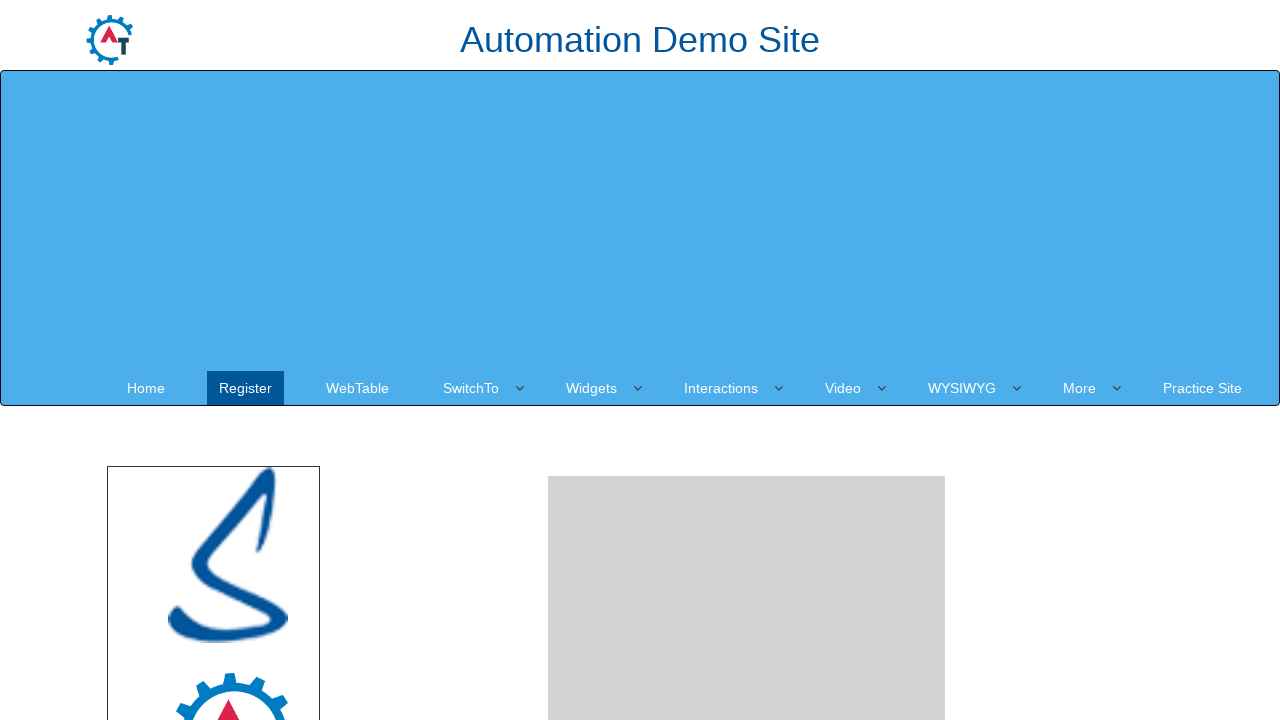

Waited for draggable image element (#node) to be ready
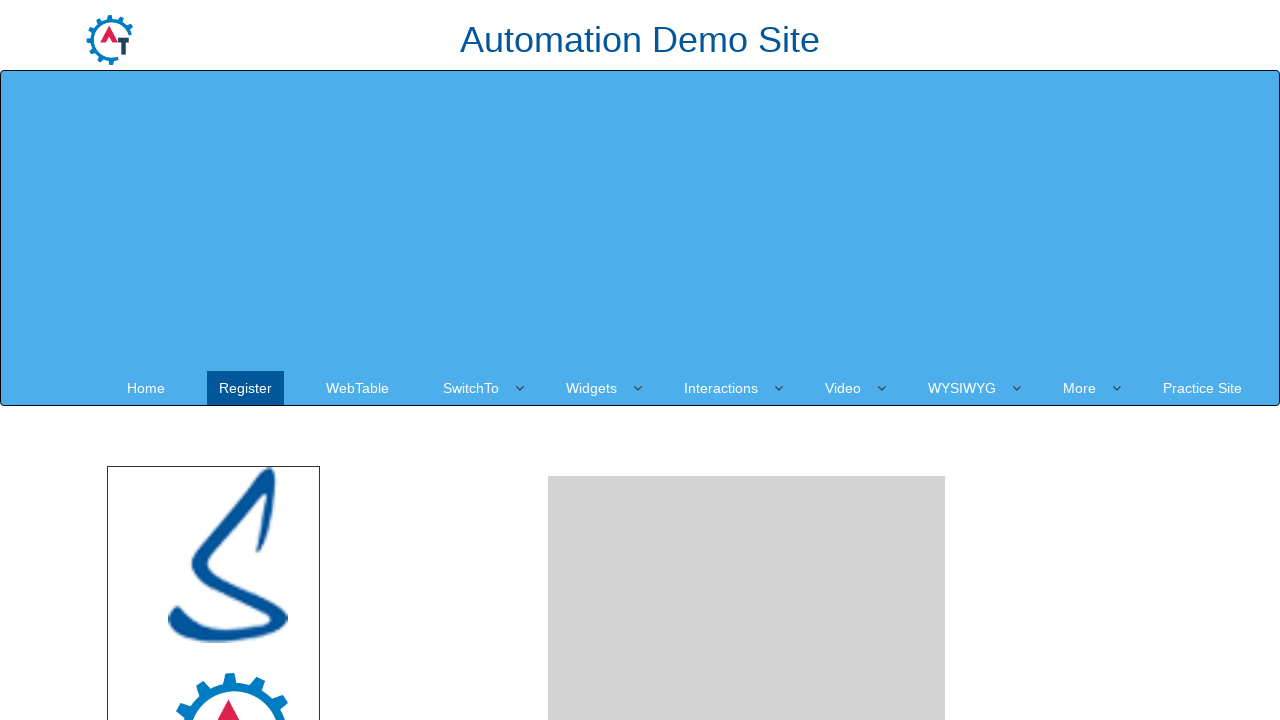

Waited for drop area element (#droparea) to be ready
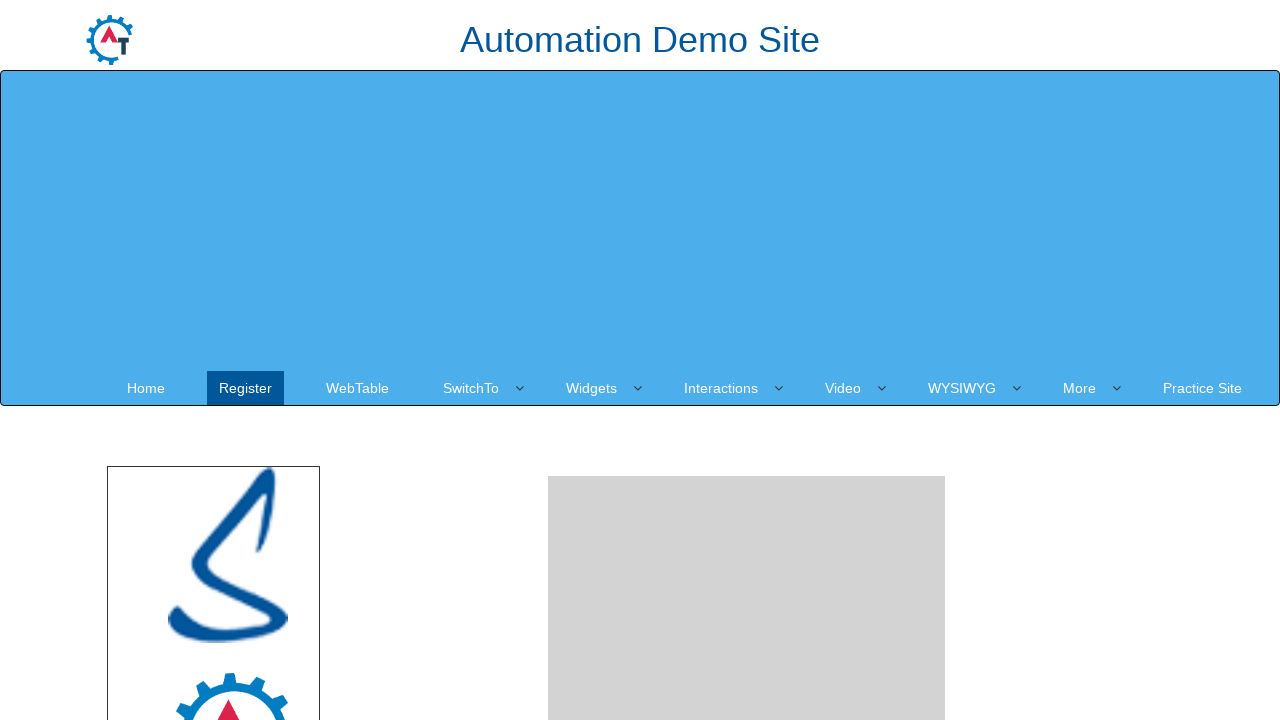

Located draggable image element
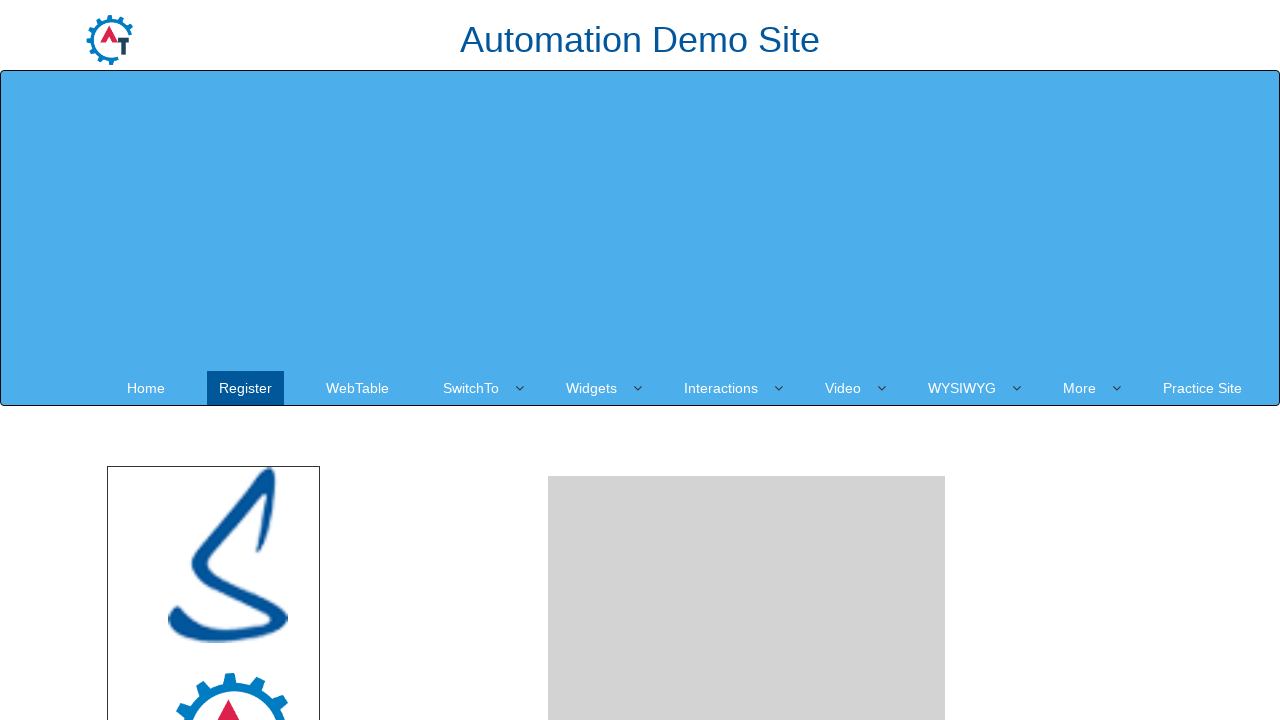

Located drop area element
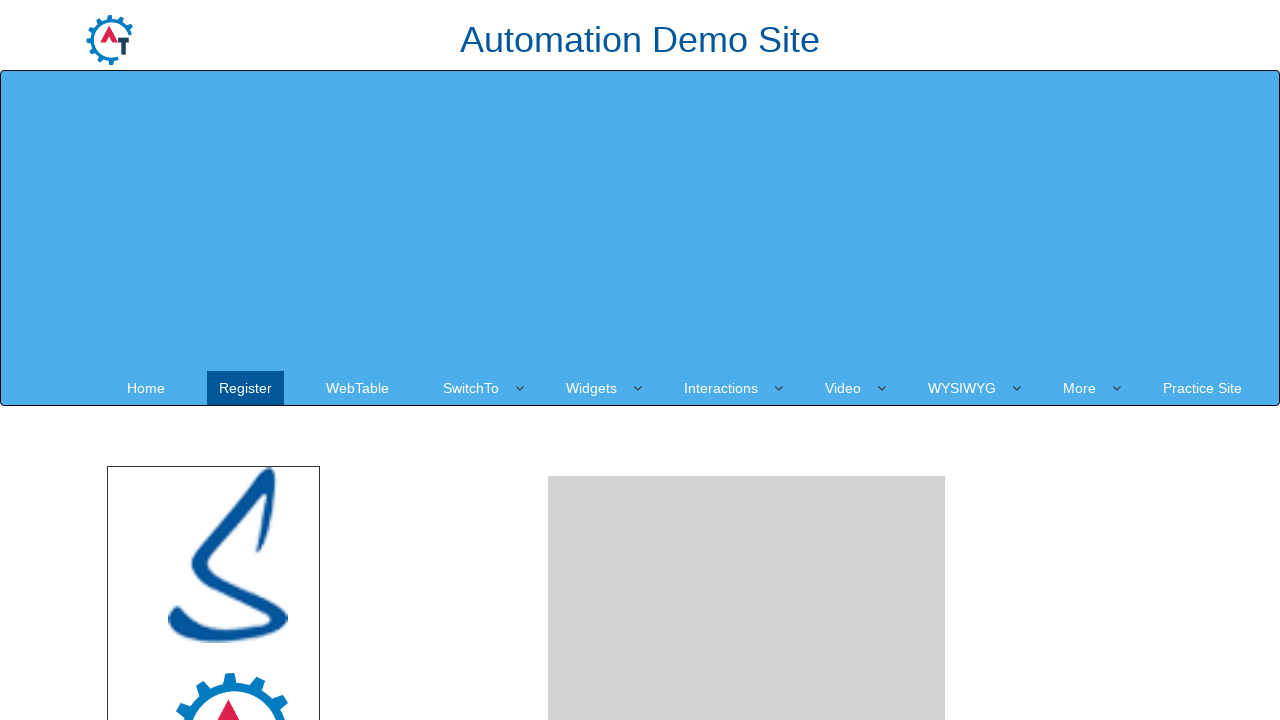

Dragged image element into drop area using click-and-hold actions at (747, 240)
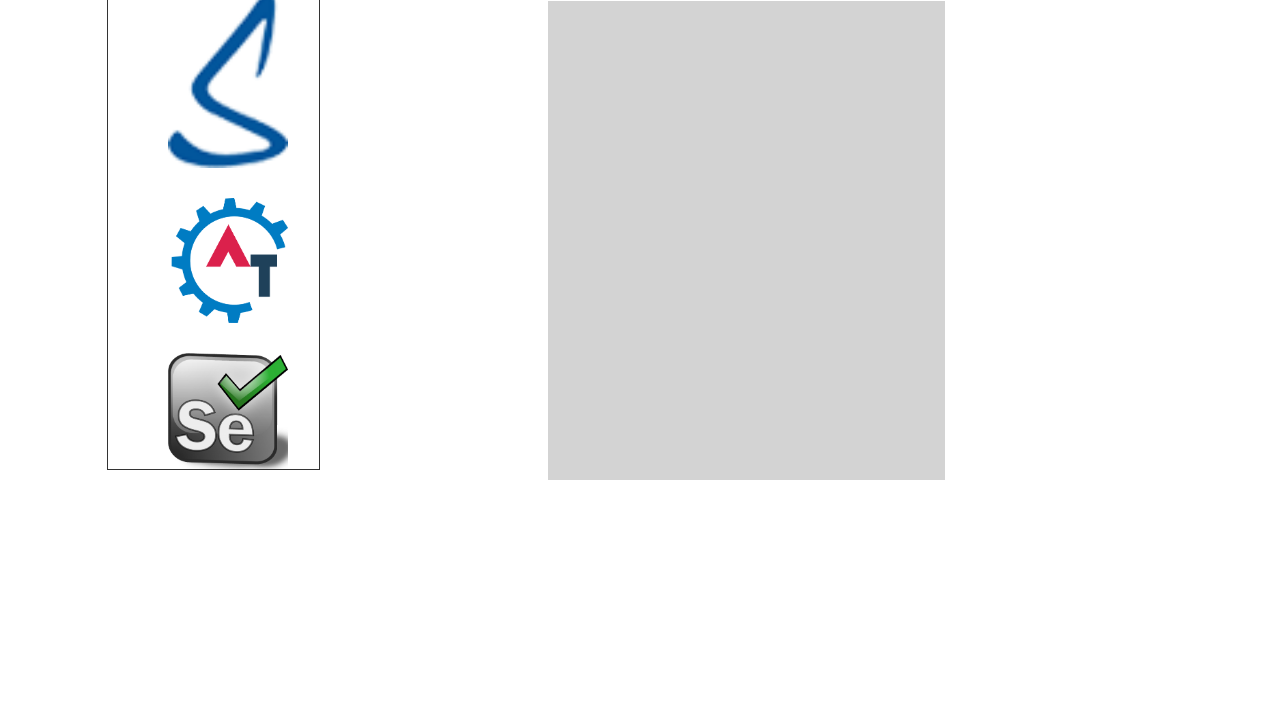

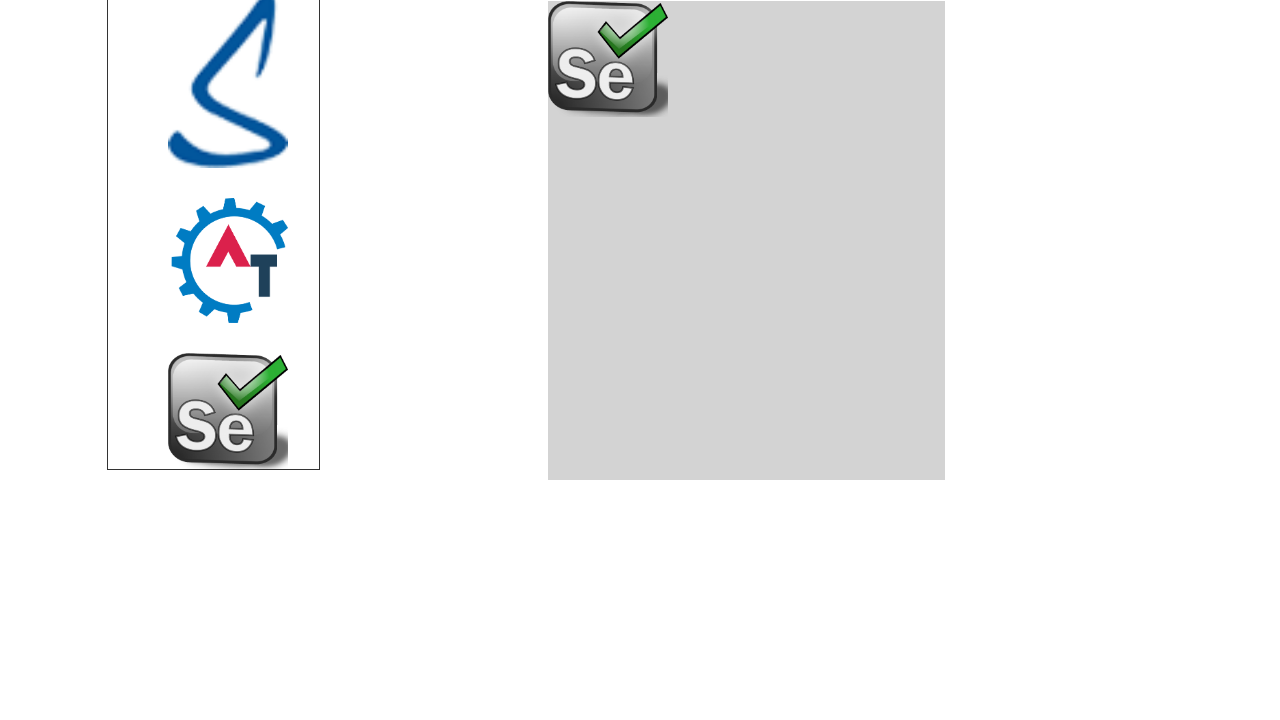